Tests radio button functionality on a practice website by clicking various radio buttons (Chrome, Chennai), checking if a default radio button is selected, and verifying the enabled state of radio buttons.

Starting URL: https://www.leafground.com/radio.xhtml

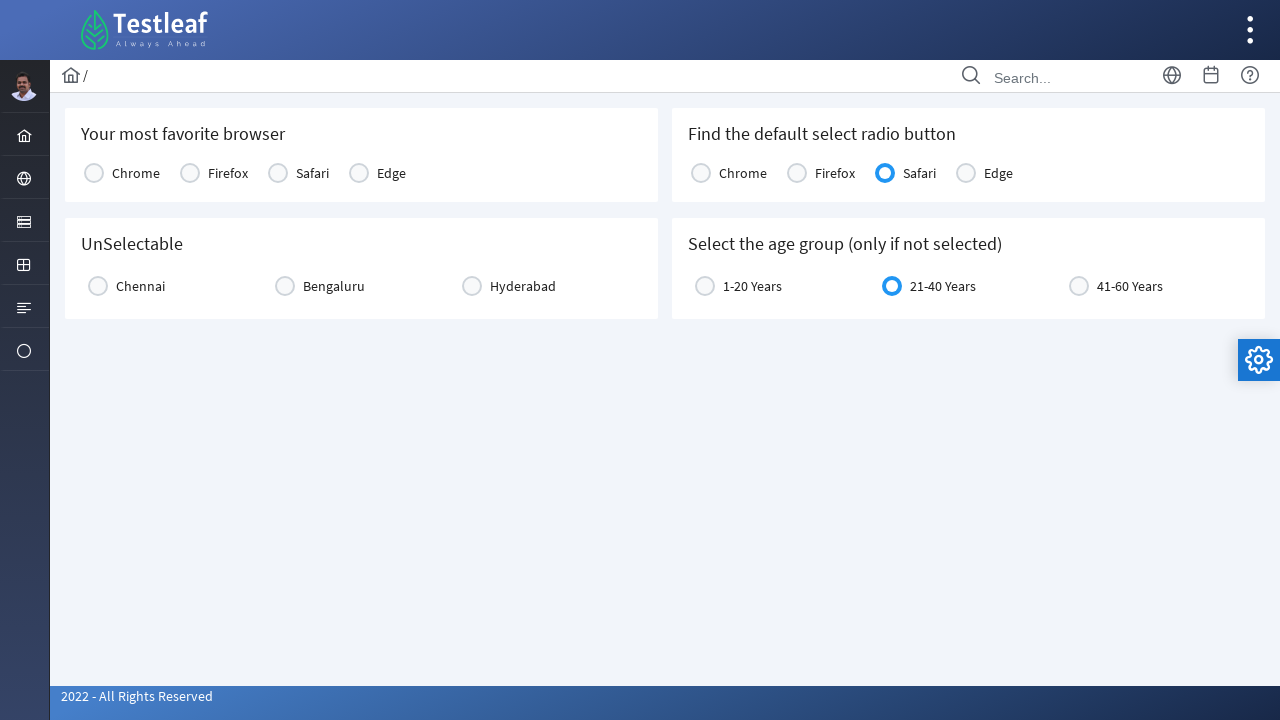

Clicked on 'Chrome' radio button at (136, 173) on xpath=//label[text()='Chrome']
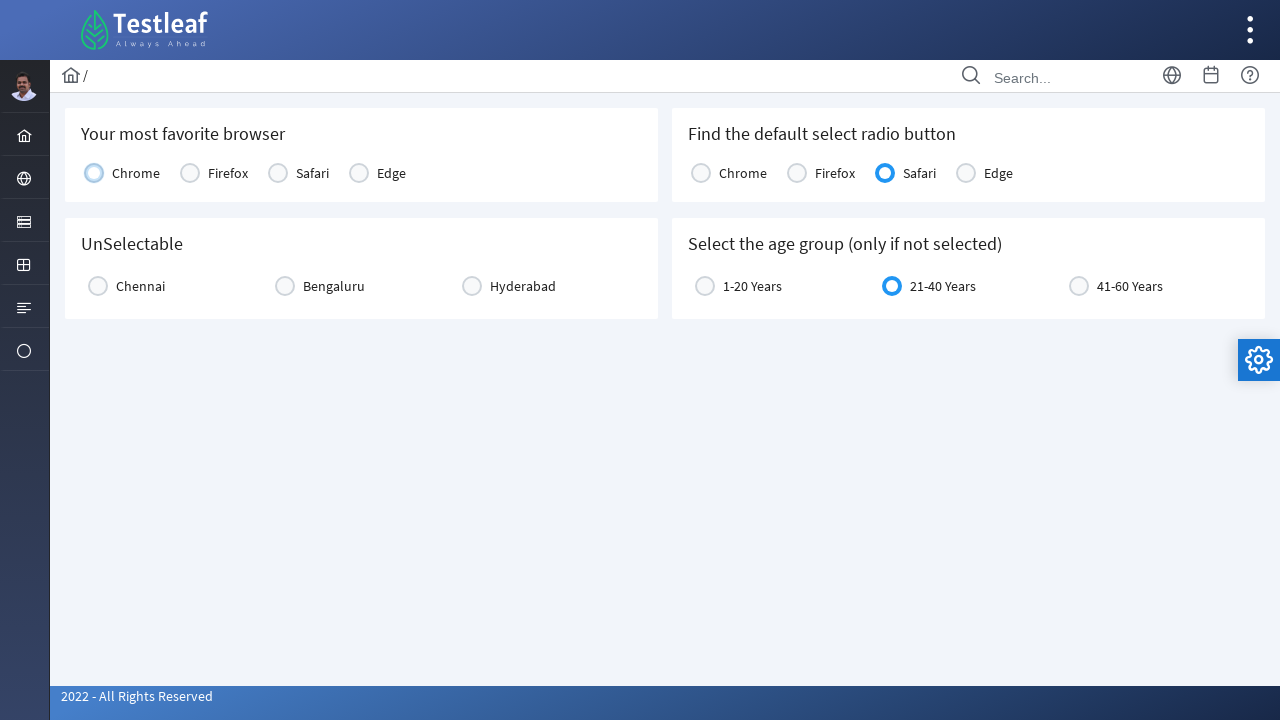

Clicked on 'Chennai' radio button (first click) at (140, 286) on xpath=//label[text()='Chennai']
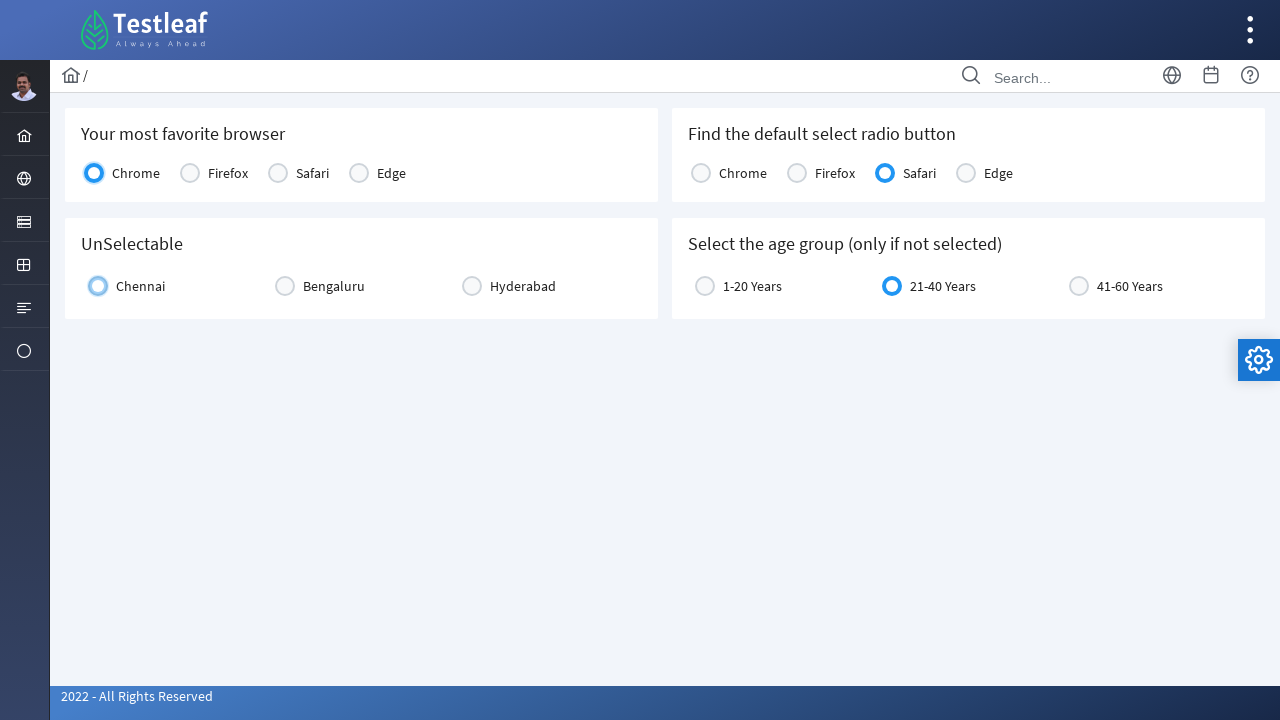

Clicked on 'Chennai' radio button (second click) at (140, 286) on xpath=//label[text()='Chennai']
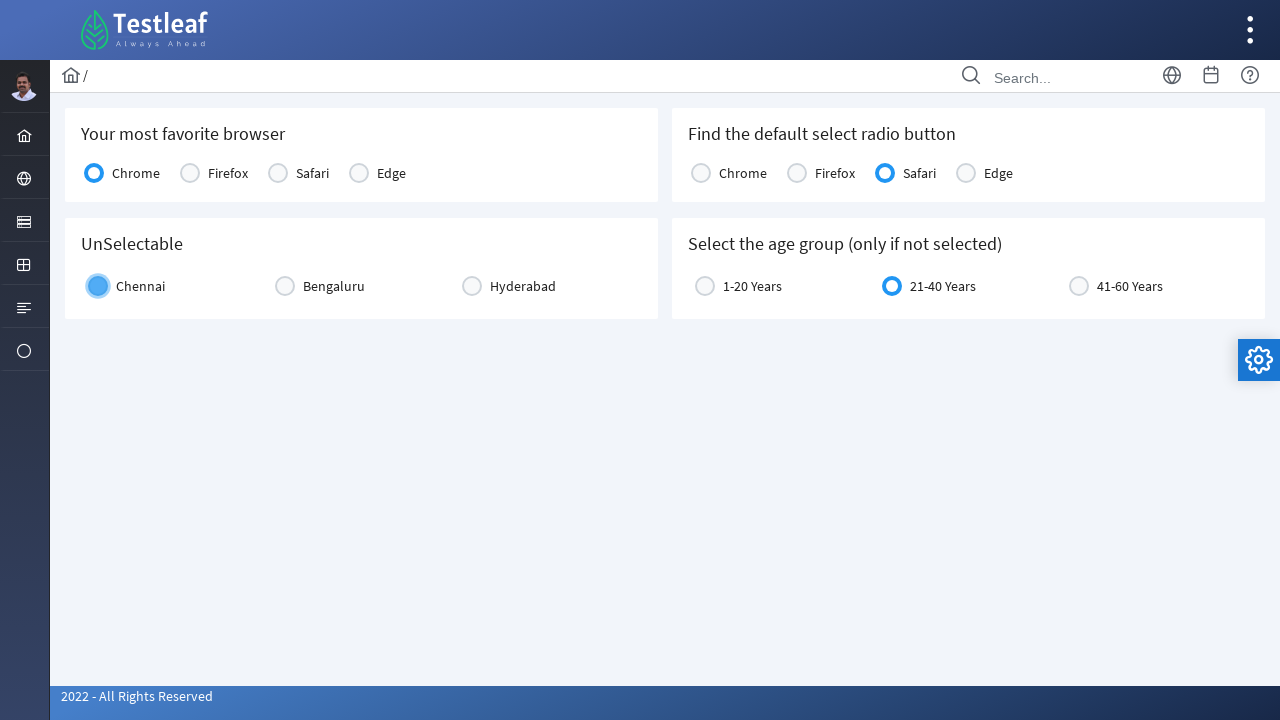

Safari radio button is visible
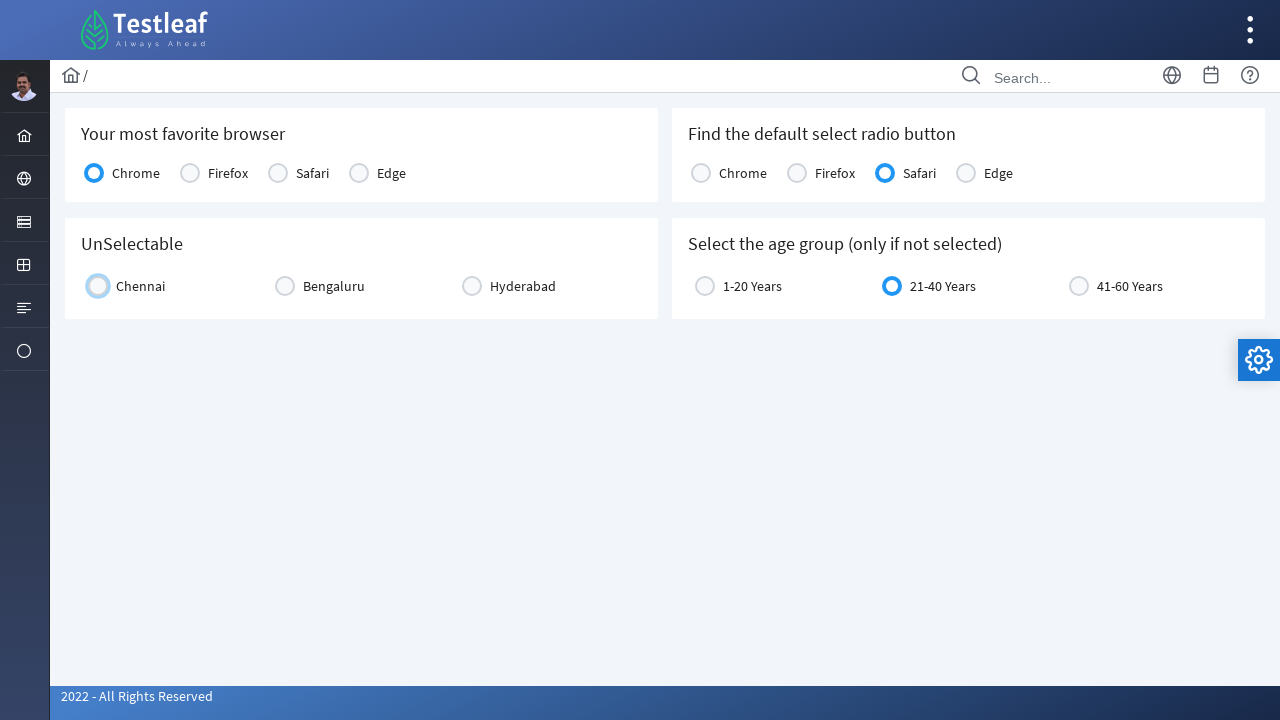

Clicked on '21-40 Years' radio button (button was enabled) at (943, 286) on xpath=//label[text()='21-40 Years']
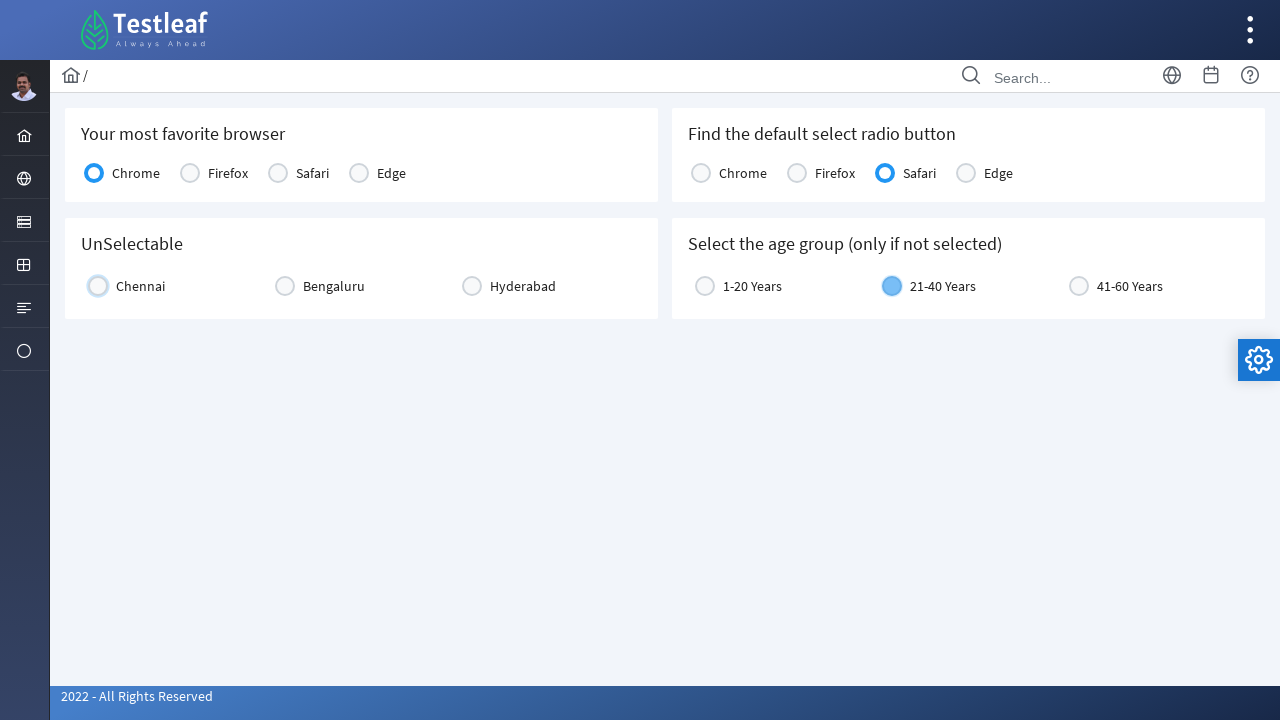

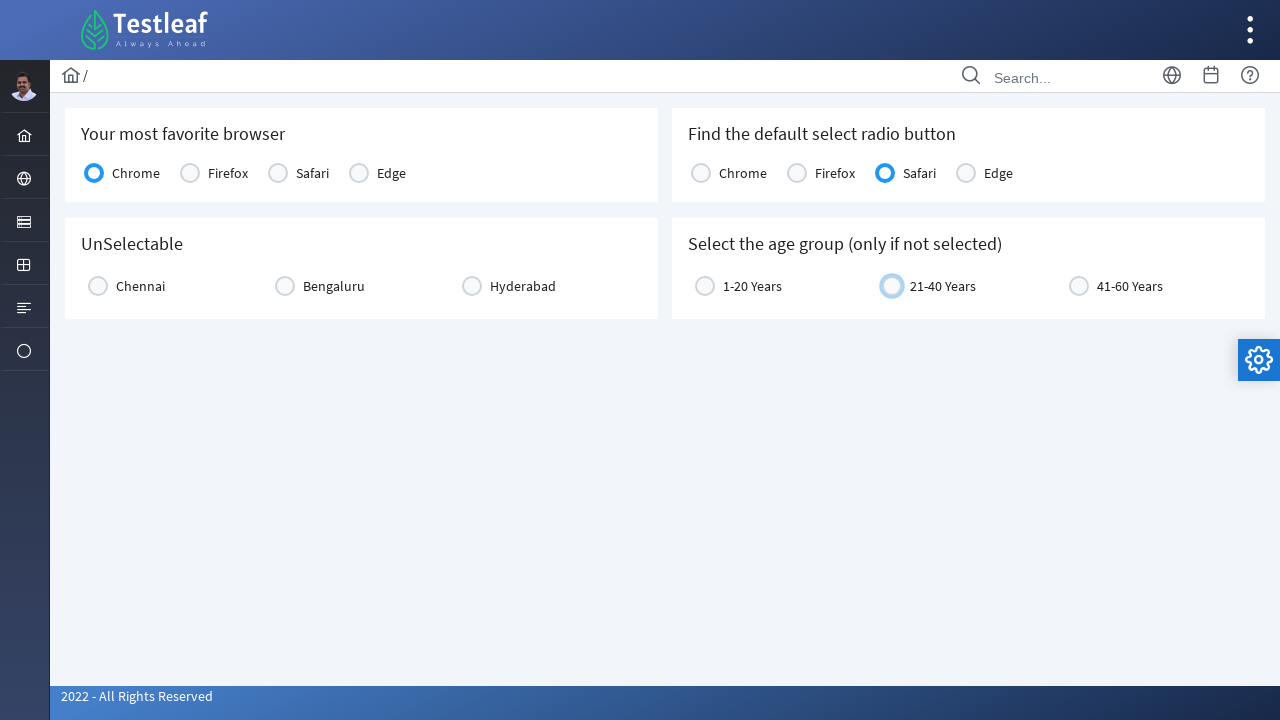